Tests that empty email is not permitted by submitting the form with blank email field.

Starting URL: https://davi-vert.vercel.app/index.html

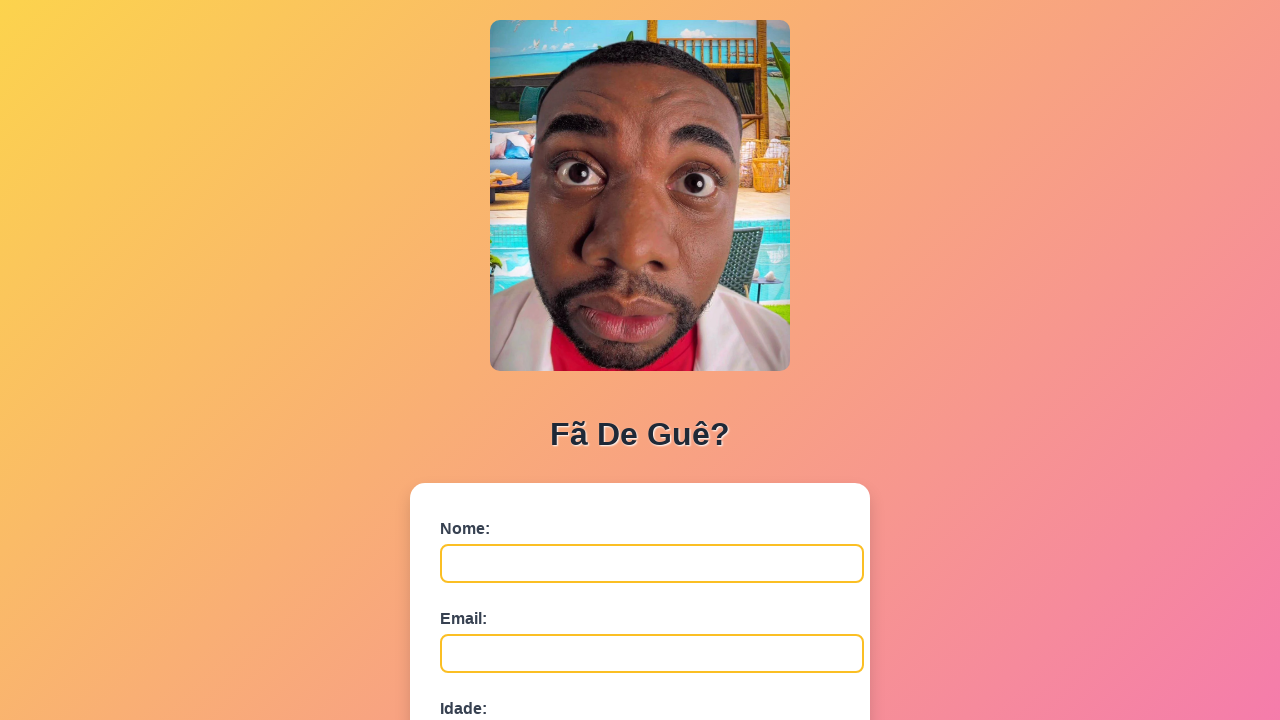

Waited for form to load - nome field is visible
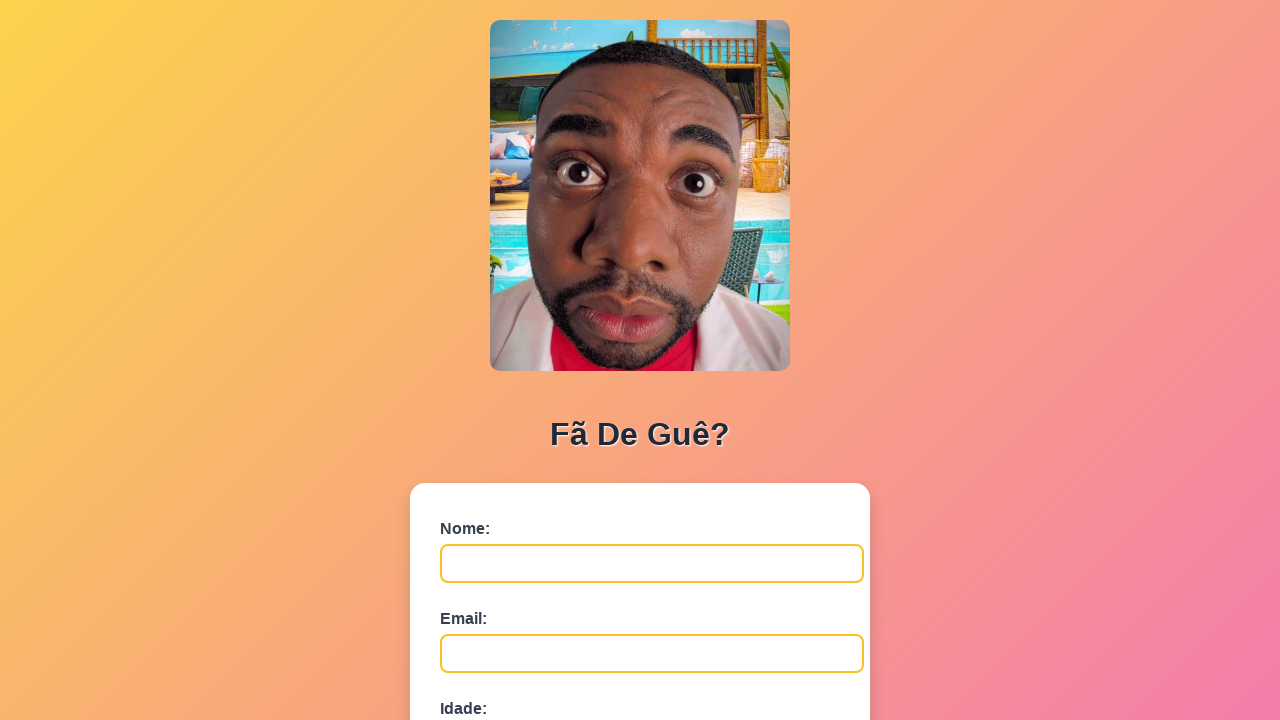

Filled nome field with 'Fernando Alves' on #nome
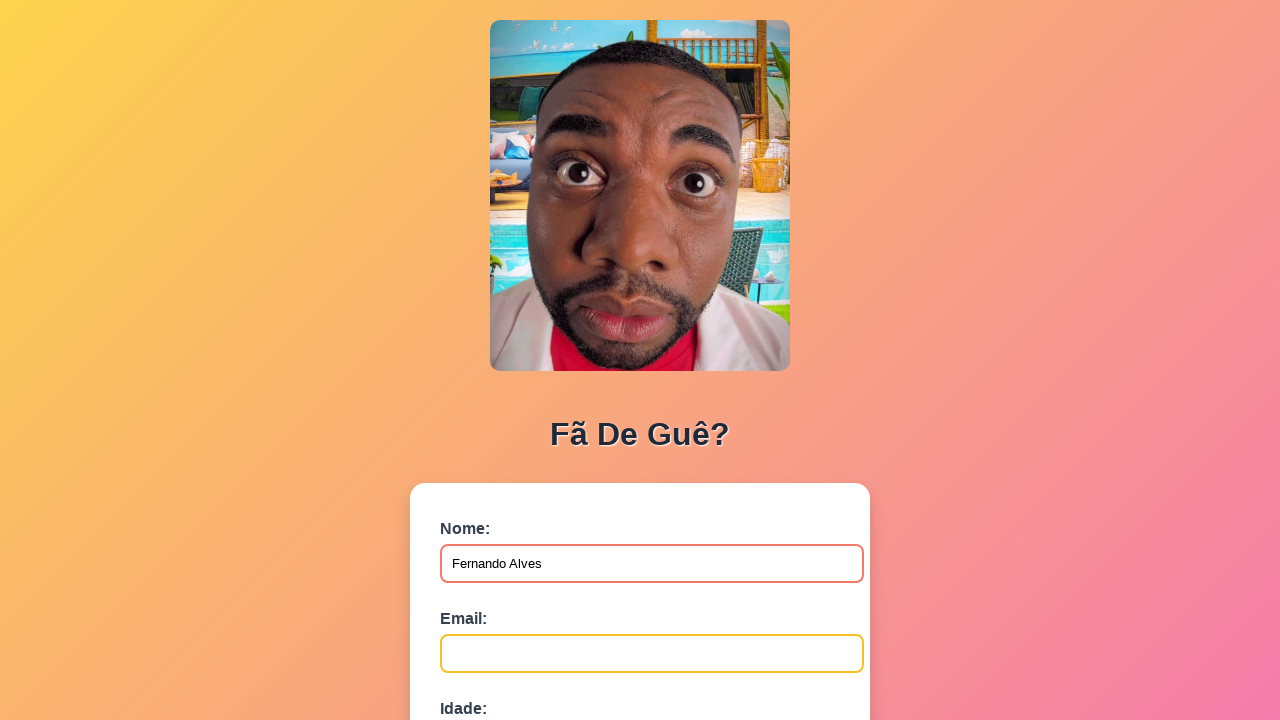

Filled idade field with '30', leaving email field empty on #idade
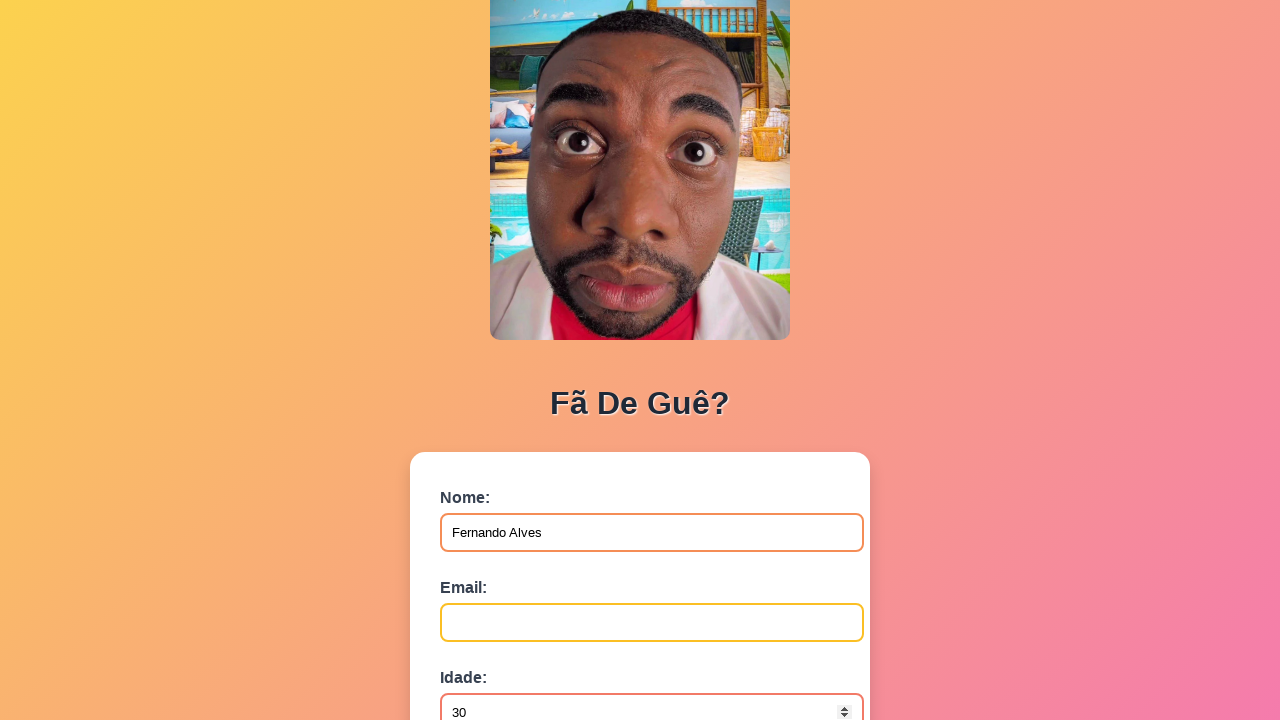

Clicked submit button to submit form with empty email field at (490, 569) on button[type='submit']
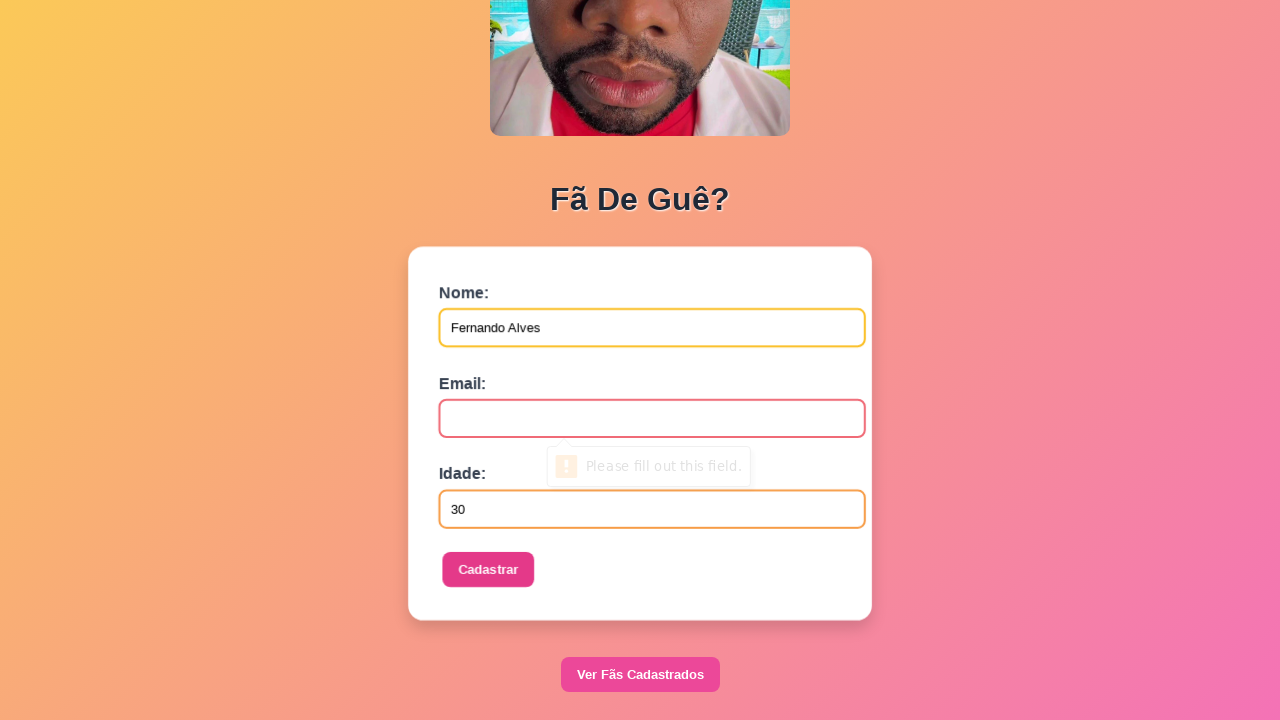

Set up dialog handler to accept alerts
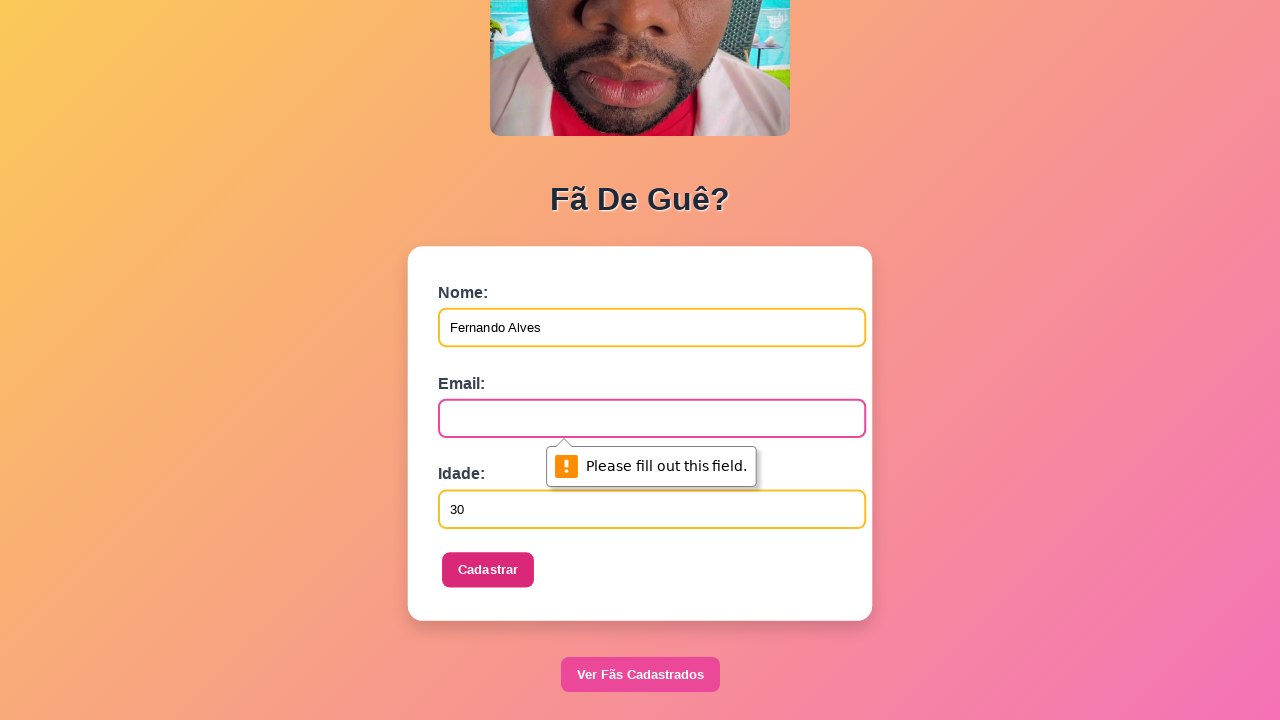

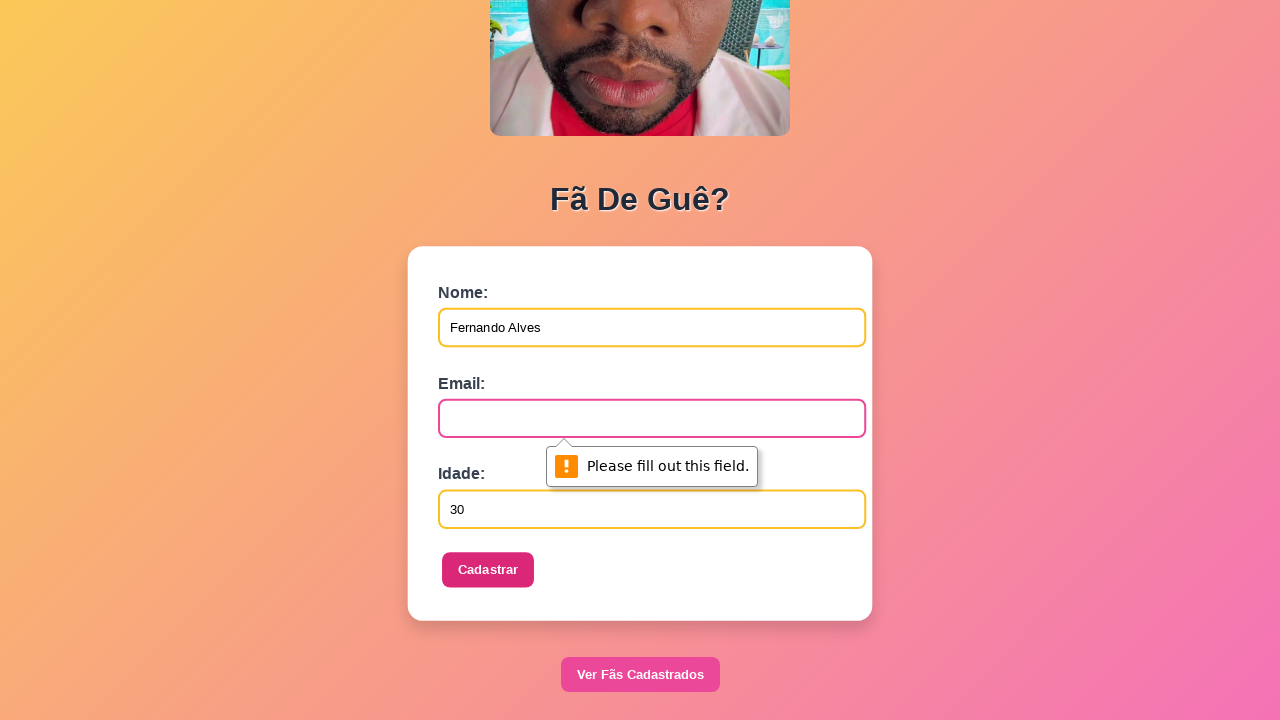